Tests forgot password form submission with empty username field to verify validation

Starting URL: https://opensource-demo.orangehrmlive.com/web/index.php/auth/login

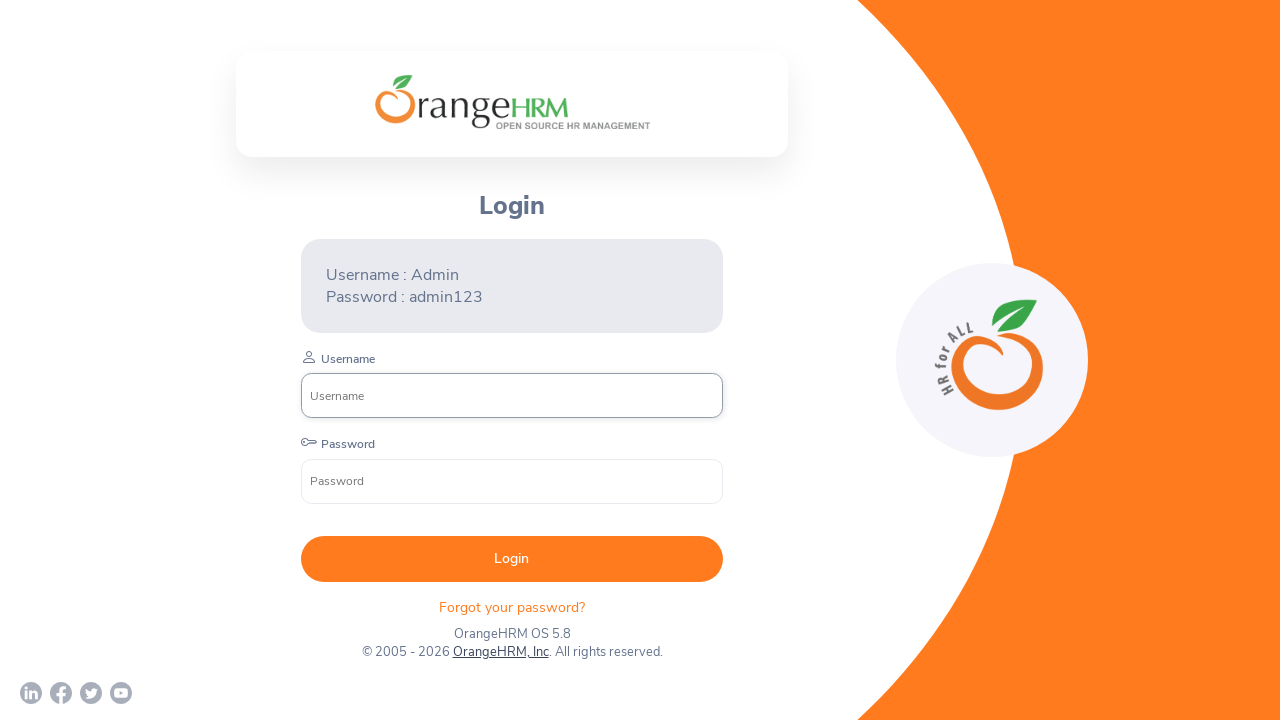

Clicked 'Forgot your password?' link at (512, 607) on p.oxd-text.oxd-text--p.orangehrm-login-forgot-header
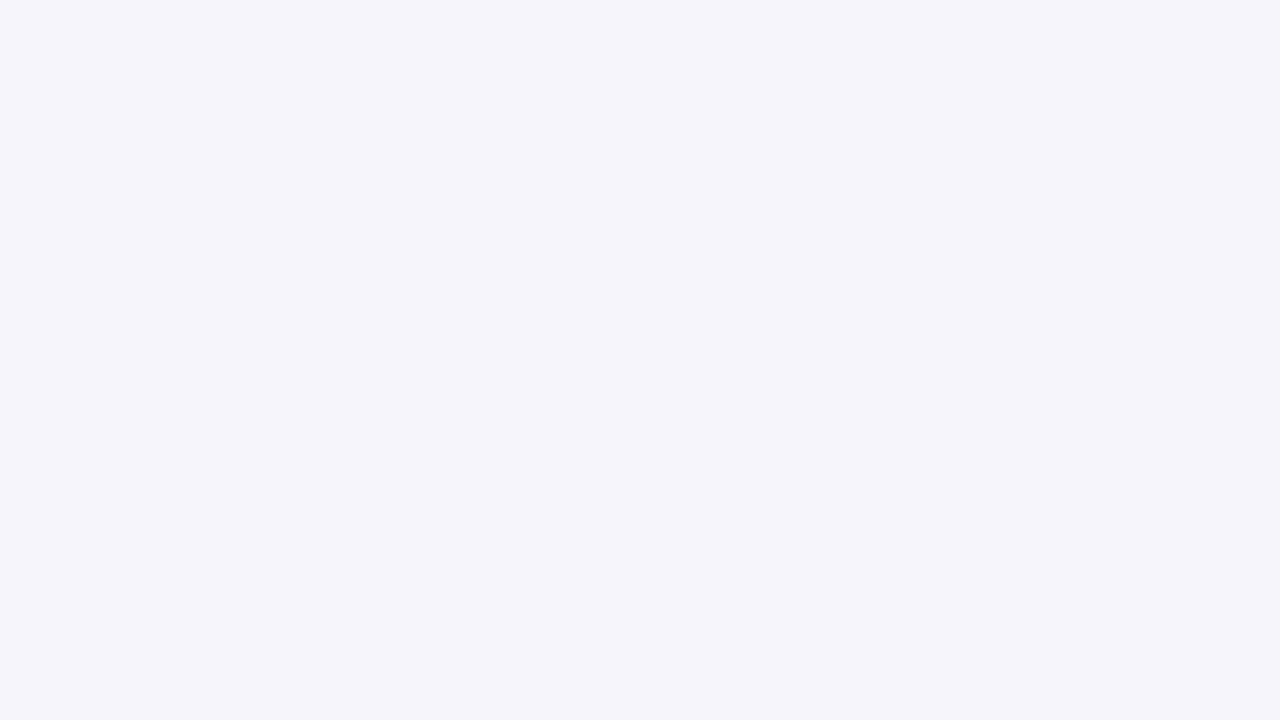

Password reset page loaded
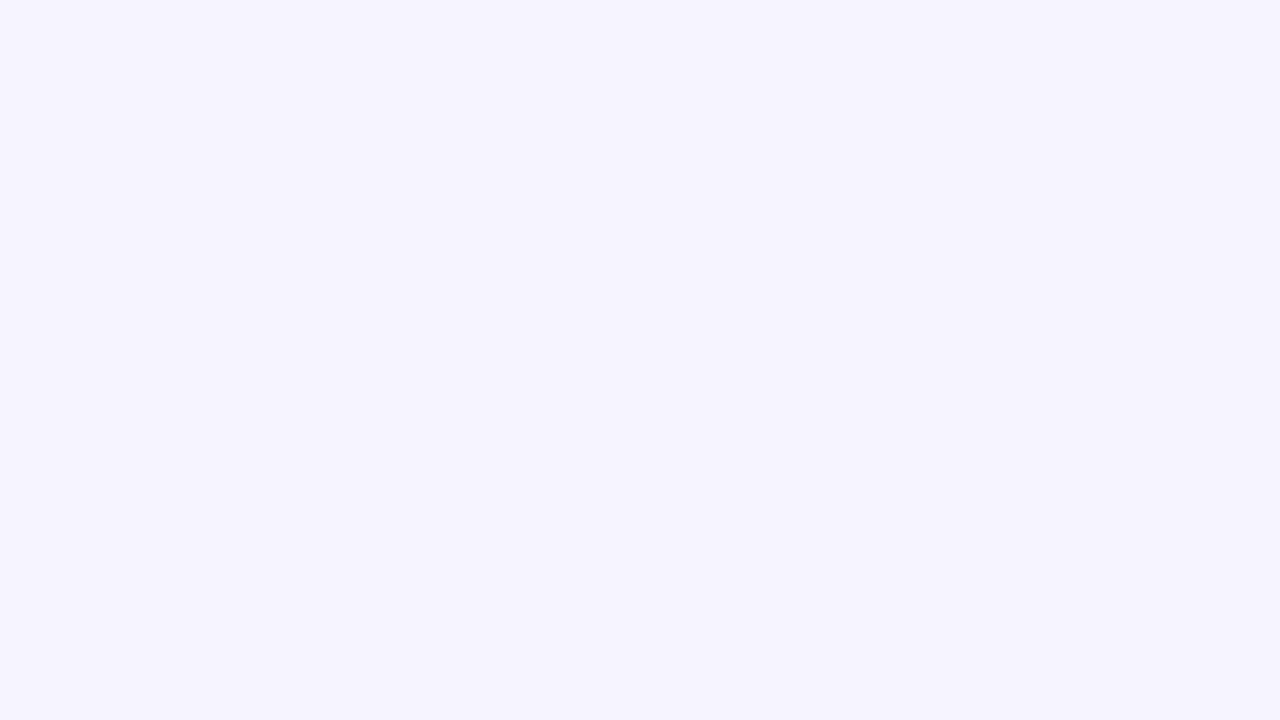

Clicked submit button without filling username field at (740, 432) on button[type='submit']
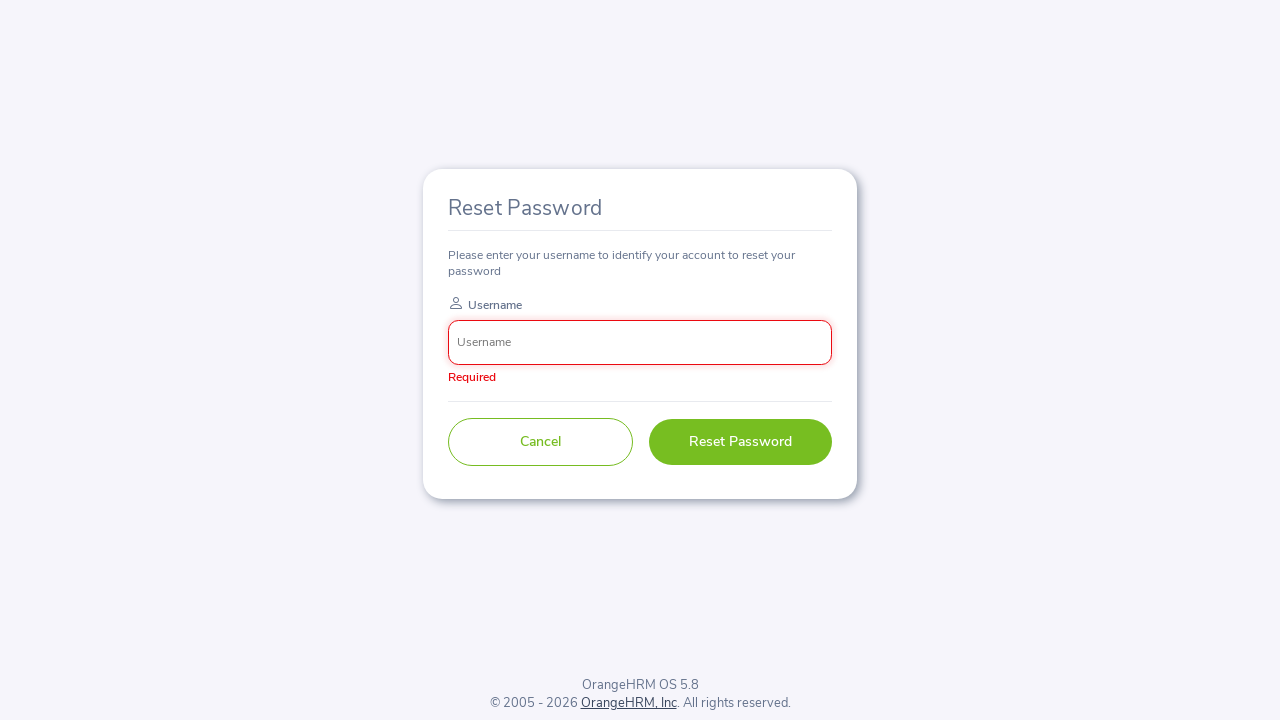

Validation error message appeared for empty username field
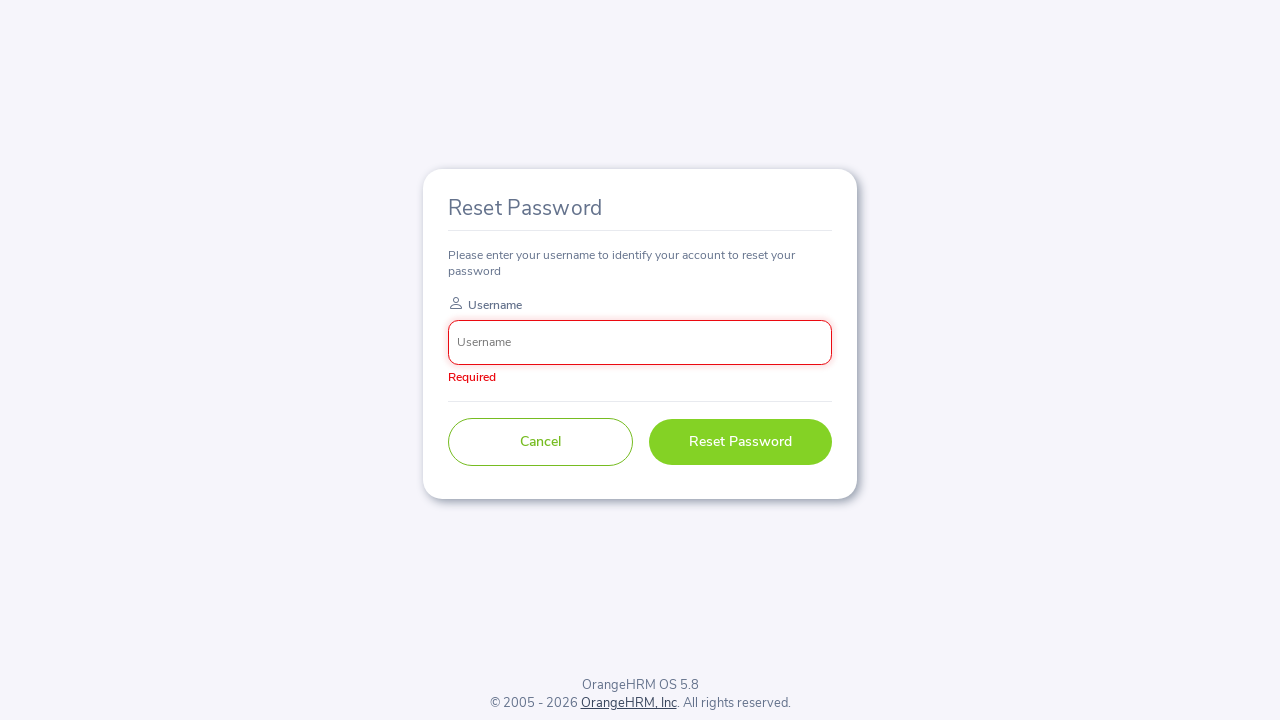

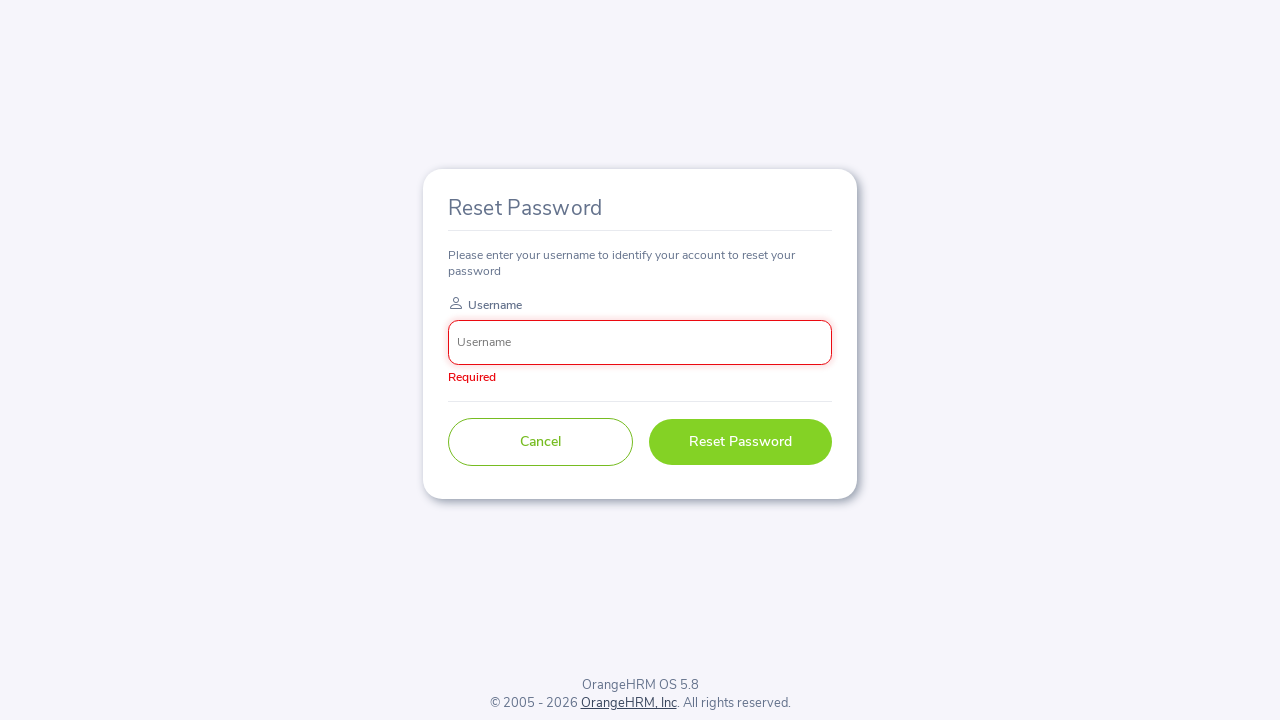